Navigates to the 10web AI website building page and maximizes the browser window

Starting URL: https://10web.io/start-ai-website-building/

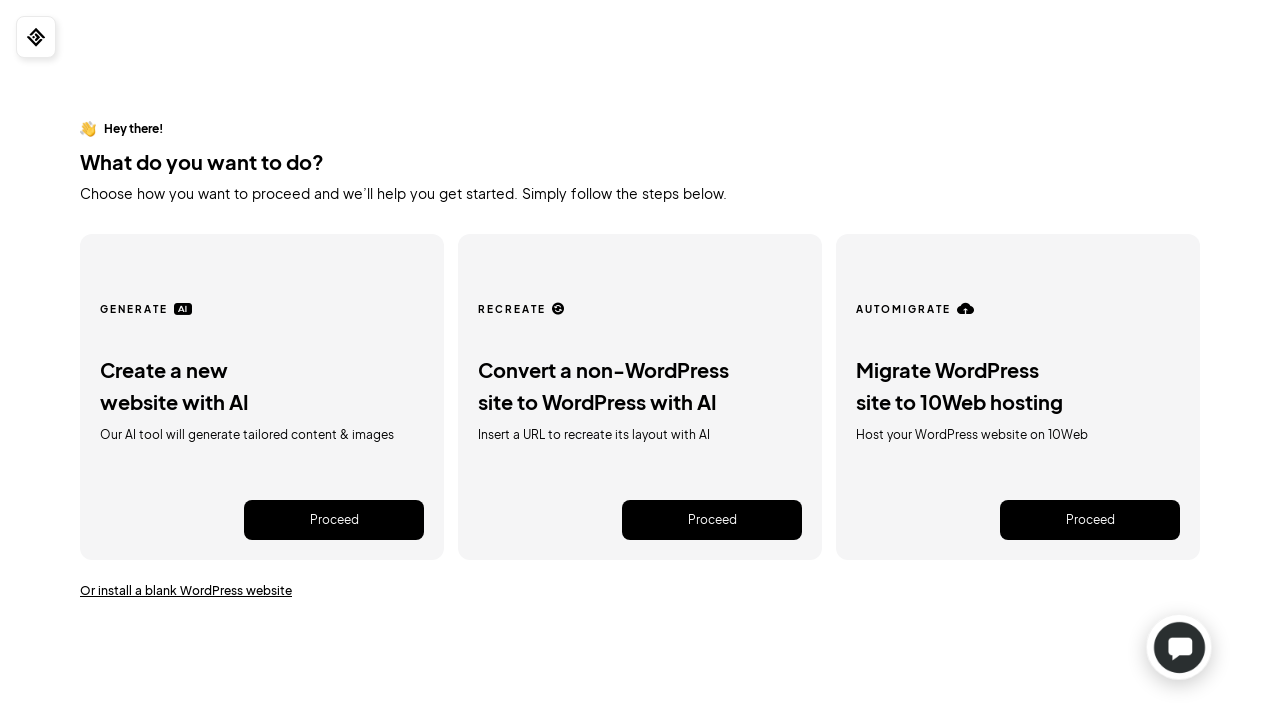

Navigated to 10web AI website building page
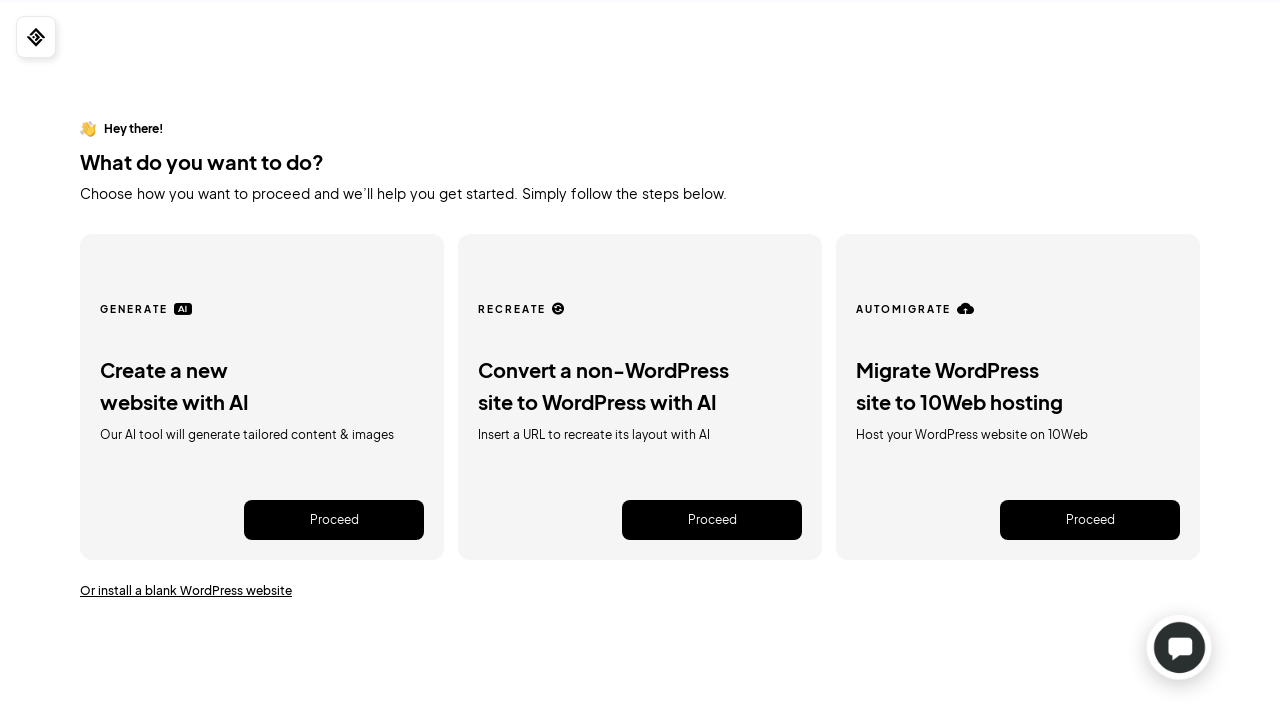

Maximized browser window
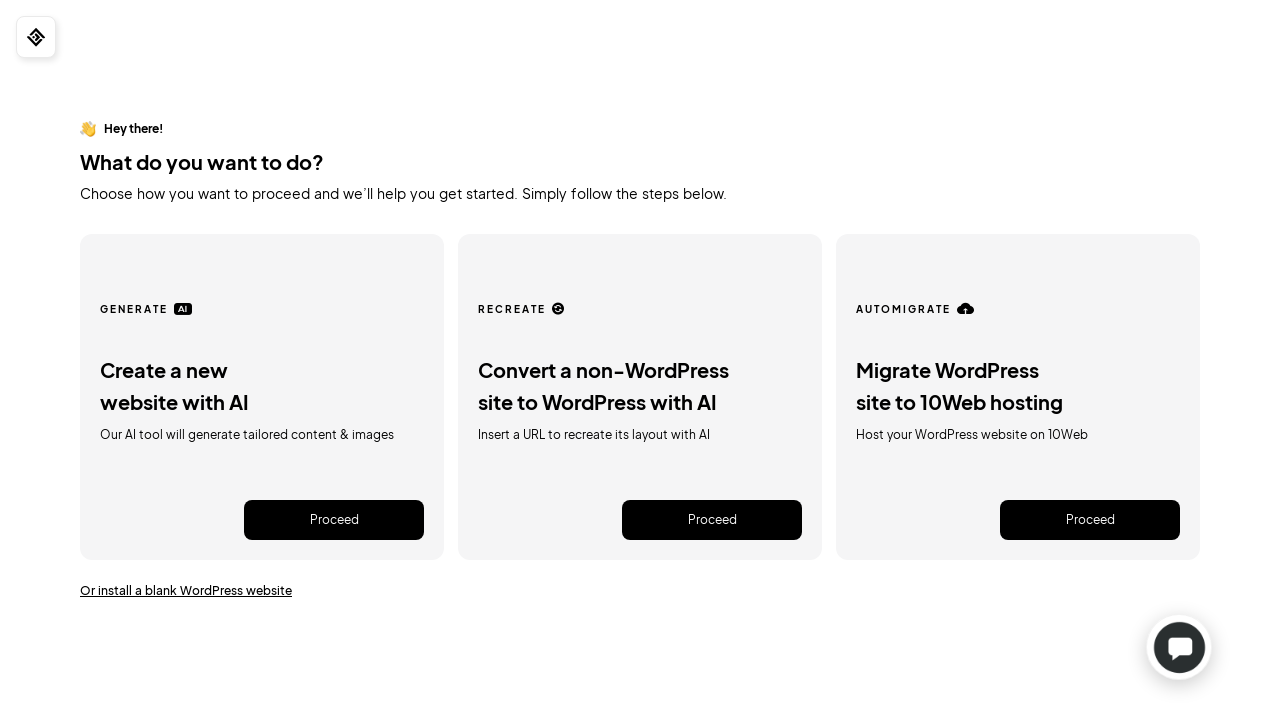

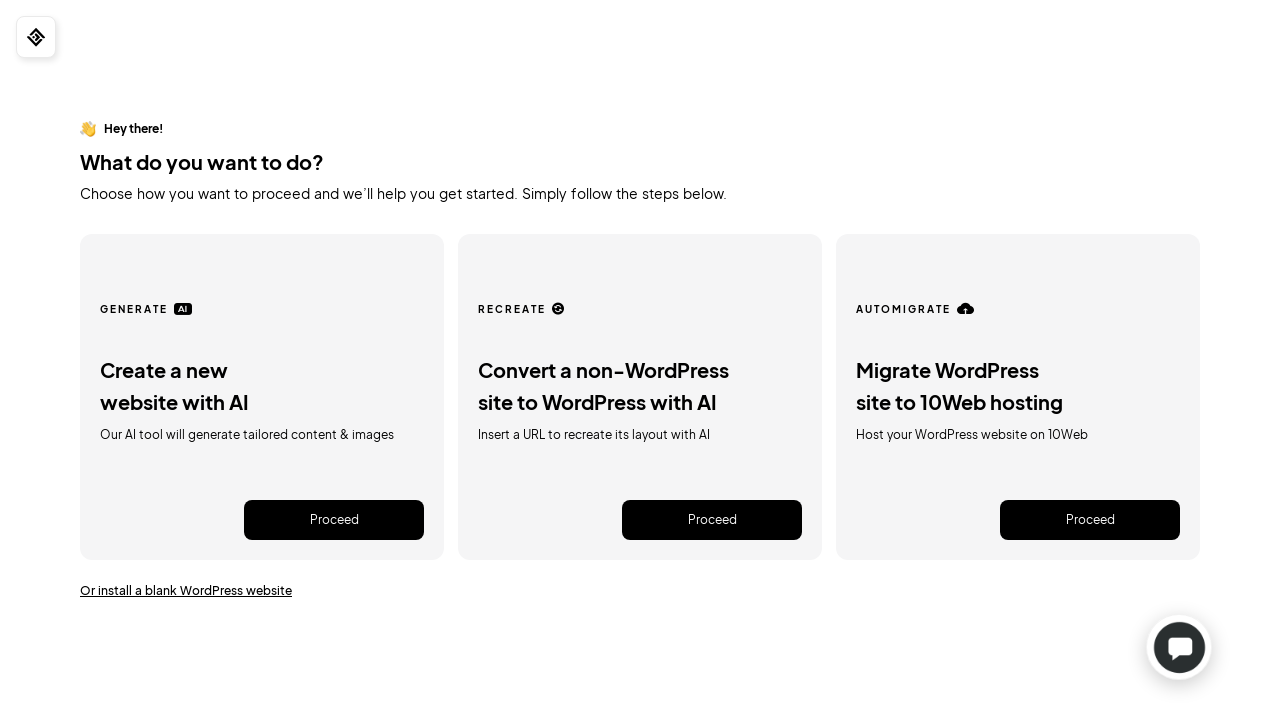